Tests handling of a JavaScript prompt dialog by clicking a button that triggers a prompt, entering a name, and verifying the response

Starting URL: https://testautomationpractice.blogspot.com/

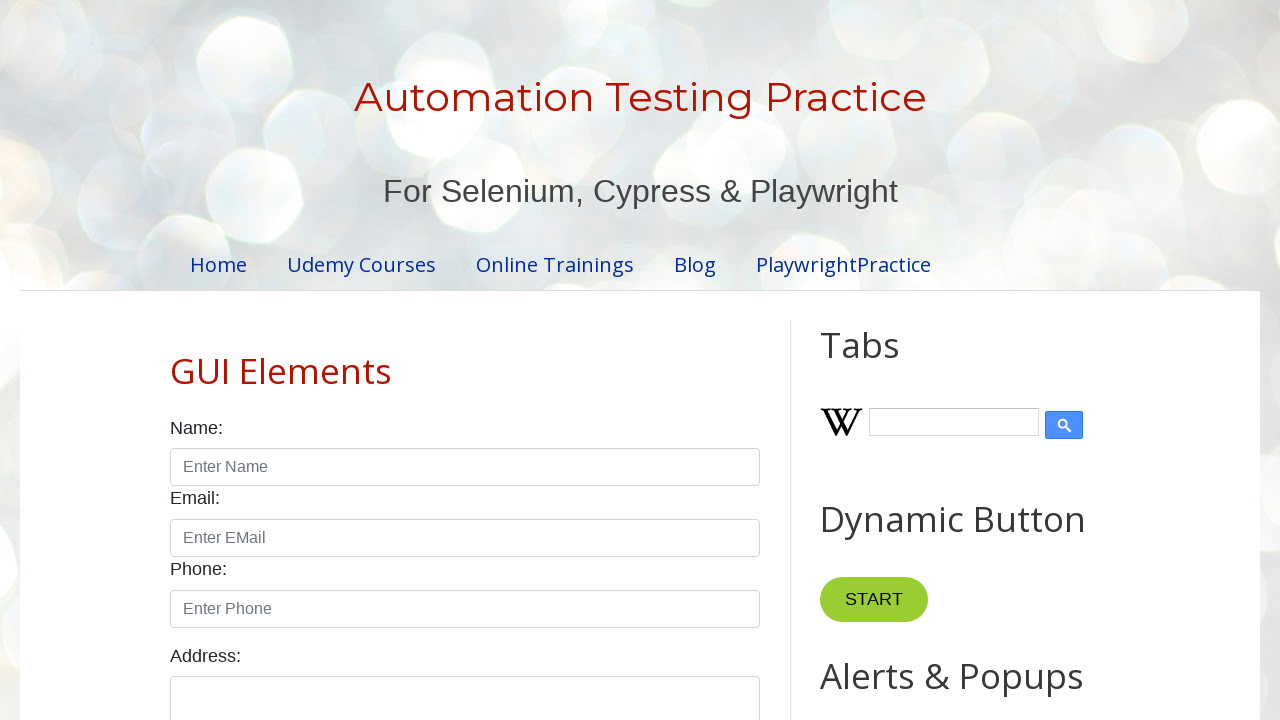

Set up dialog handler for prompt dialog
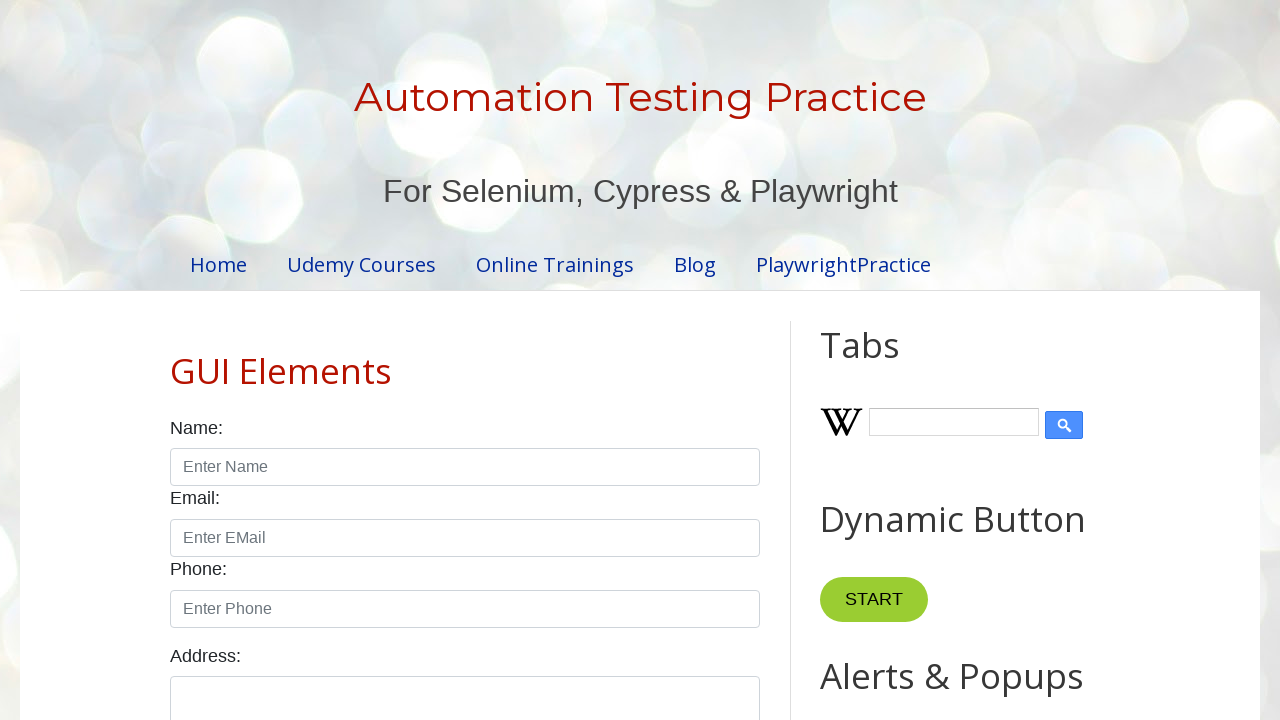

Clicked prompt button to trigger dialog at (890, 360) on #promptBtn
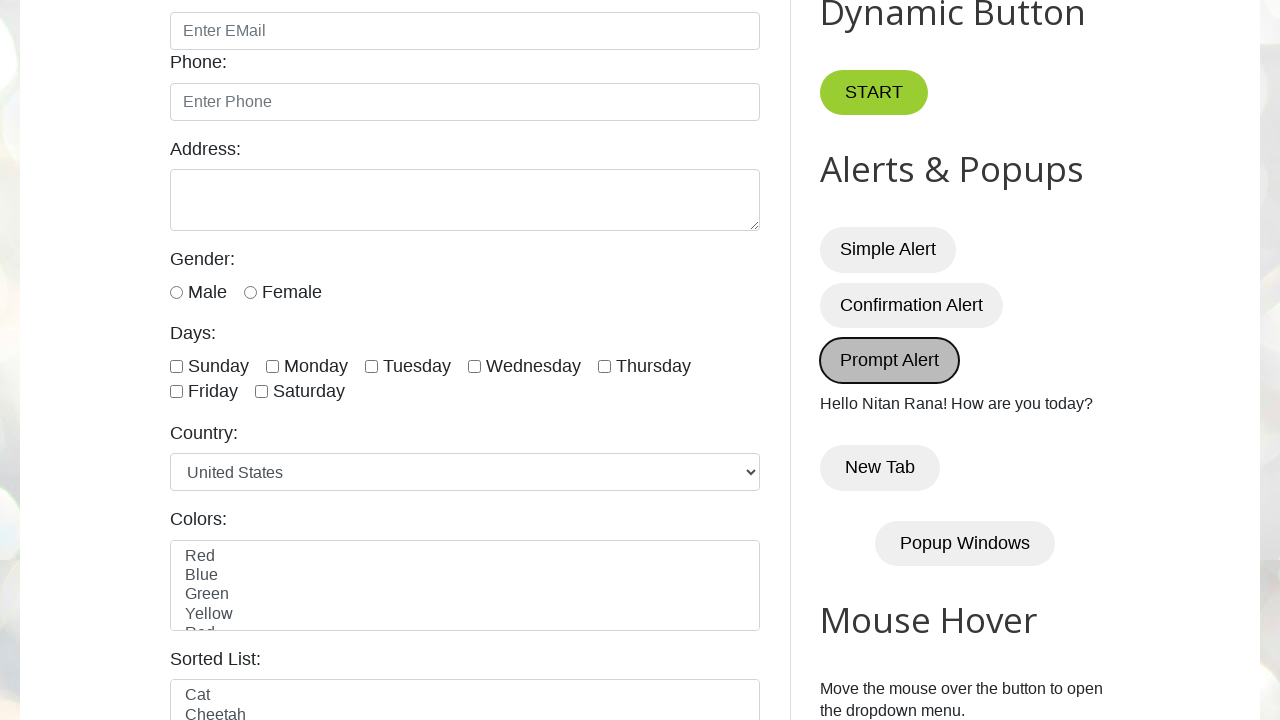

Waited for result text element with id 'demo' to appear
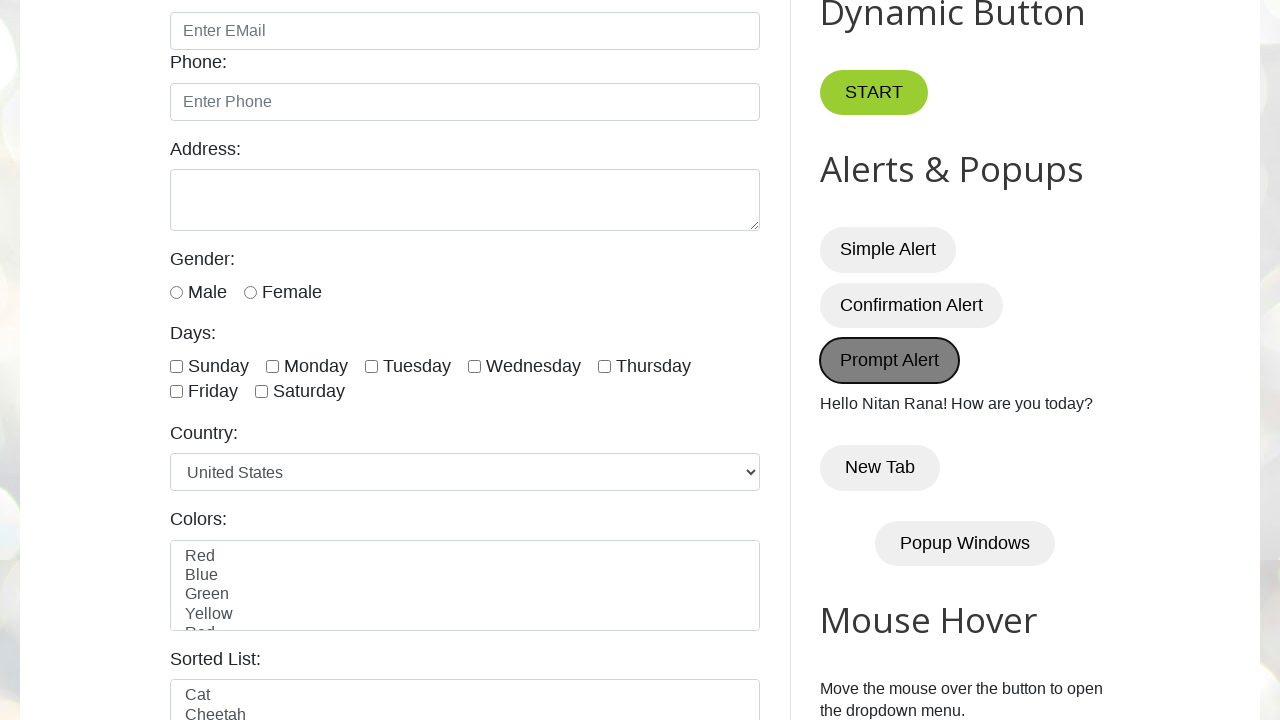

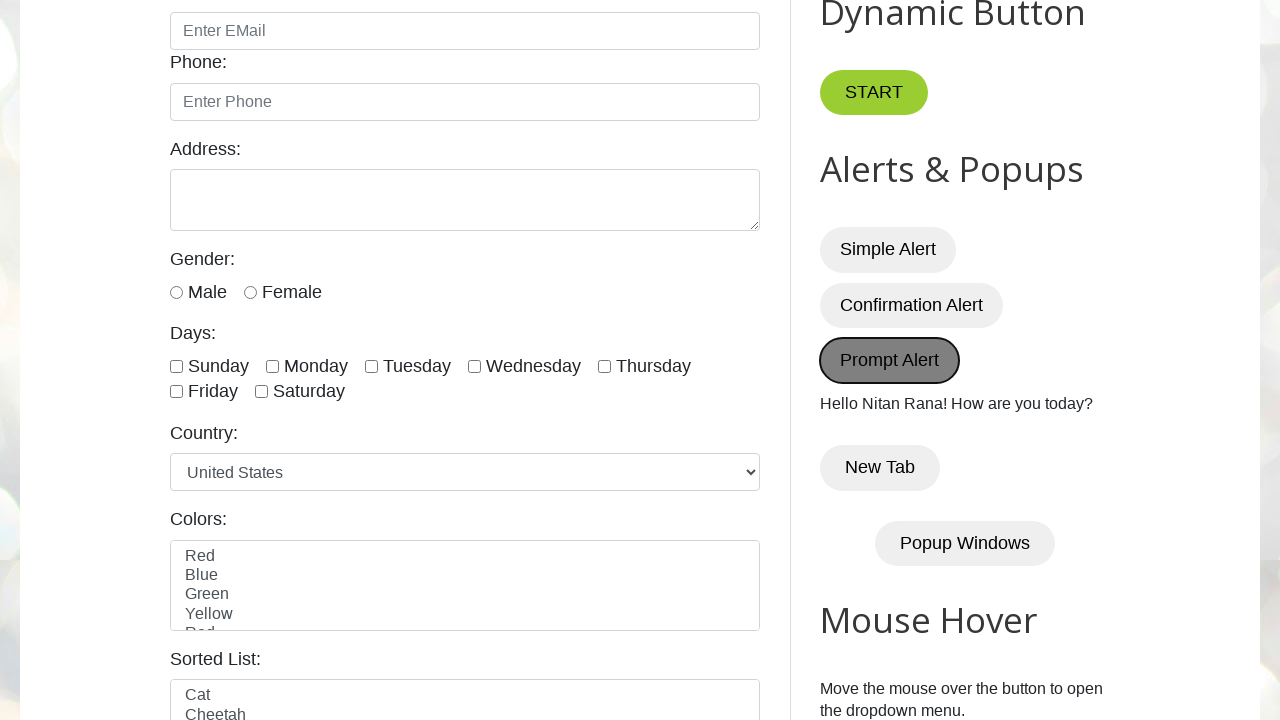